Tests the add/remove elements functionality by clicking the "Add Element" button twice, then clicking "Delete" once, and verifying that one element remains.

Starting URL: http://the-internet.herokuapp.com/add_remove_elements/

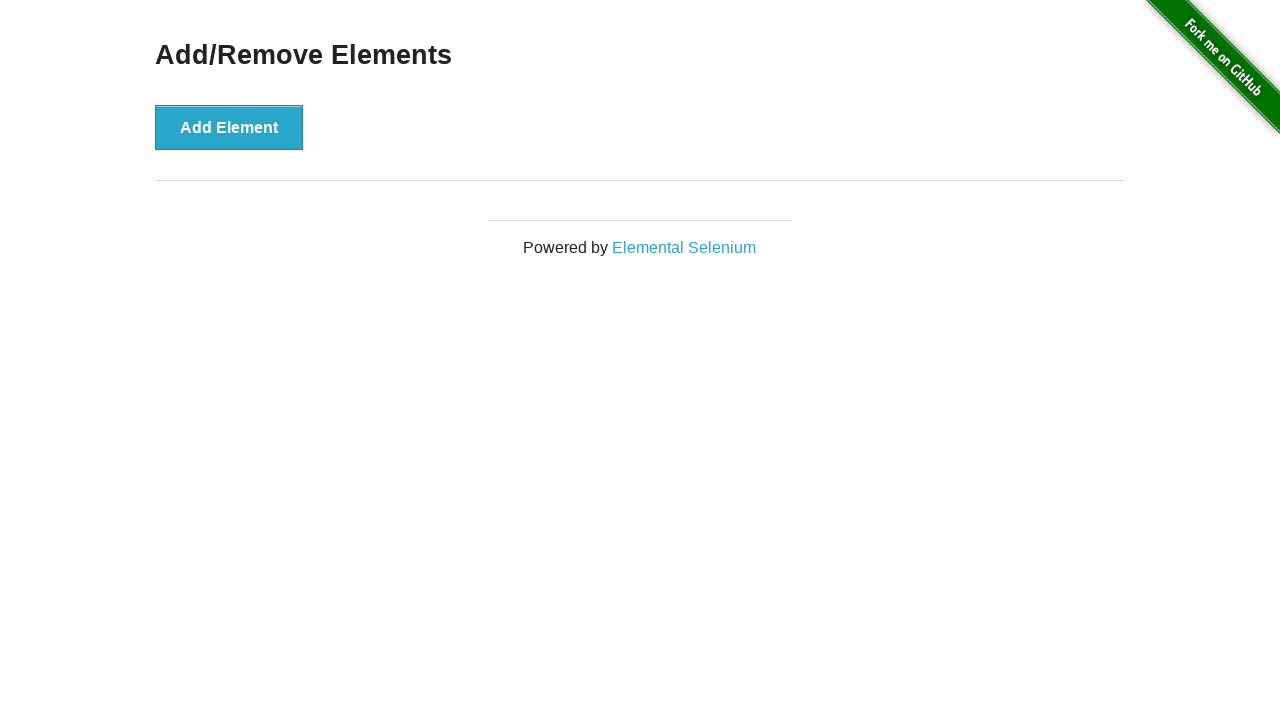

Clicked 'Add Element' button first time at (229, 127) on xpath=//button[text()='Add Element']
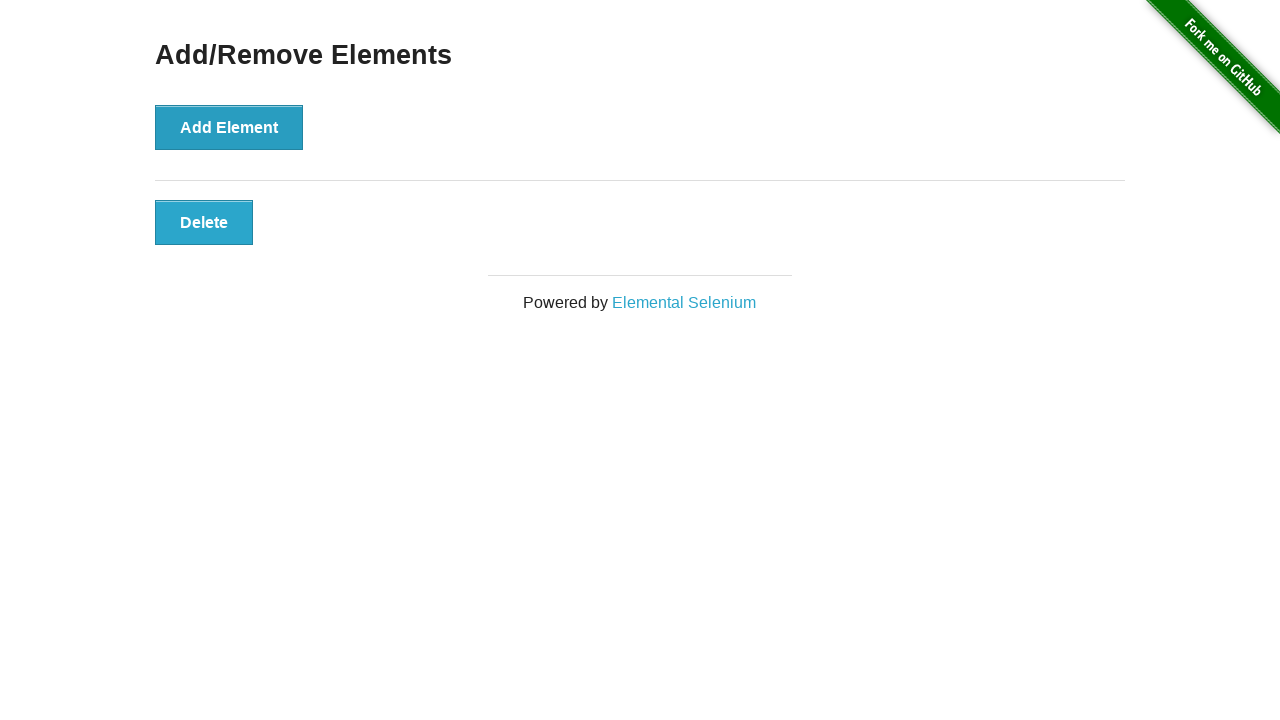

Clicked 'Add Element' button second time at (229, 127) on xpath=//button[text()='Add Element']
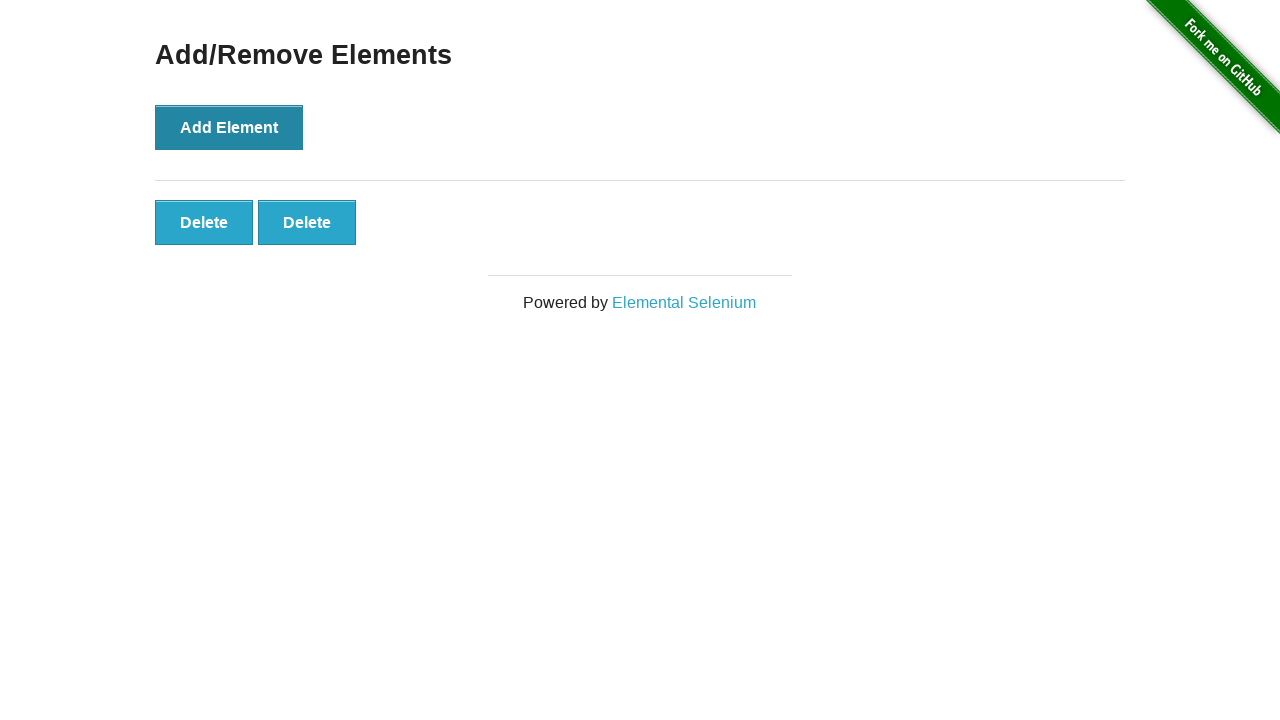

Clicked 'Delete' button to remove one element at (204, 222) on xpath=//button[text()='Delete']
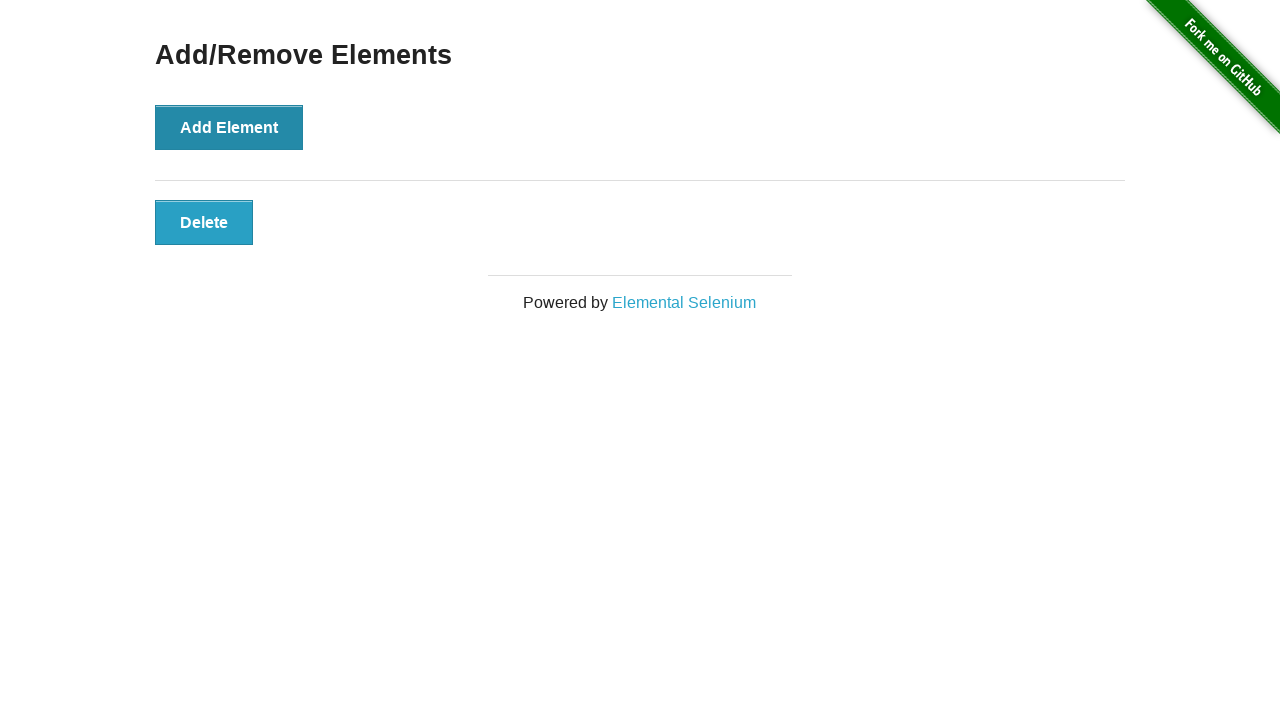

Verified that one element remains in the container
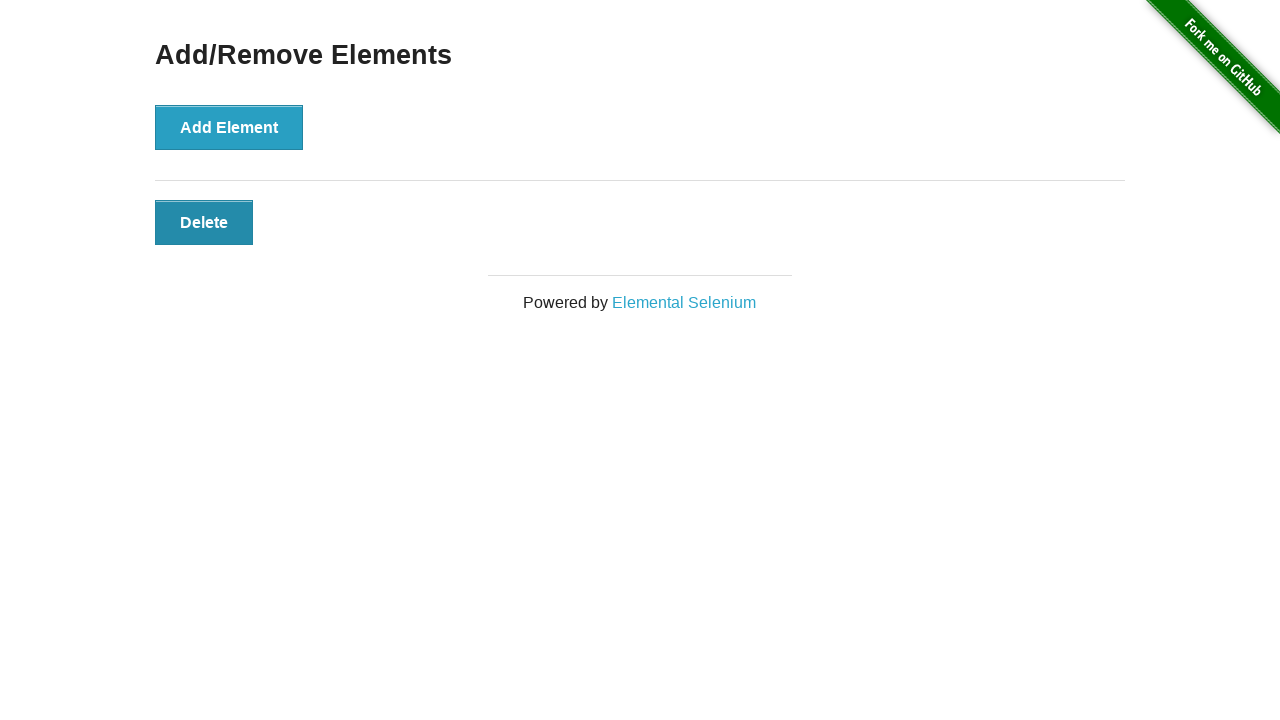

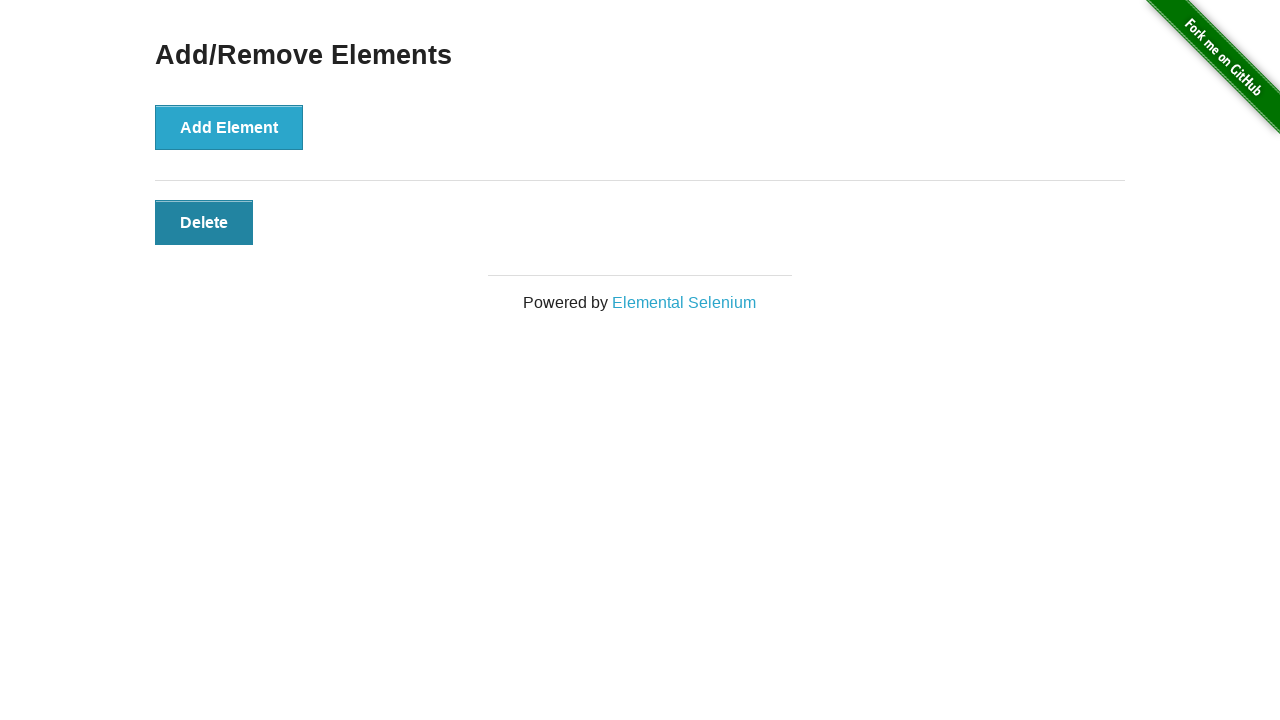